Tests removing a product from the cart by adding a product, navigating to cart, and clicking delete to remove it.

Starting URL: https://www.demoblaze.com/index.html

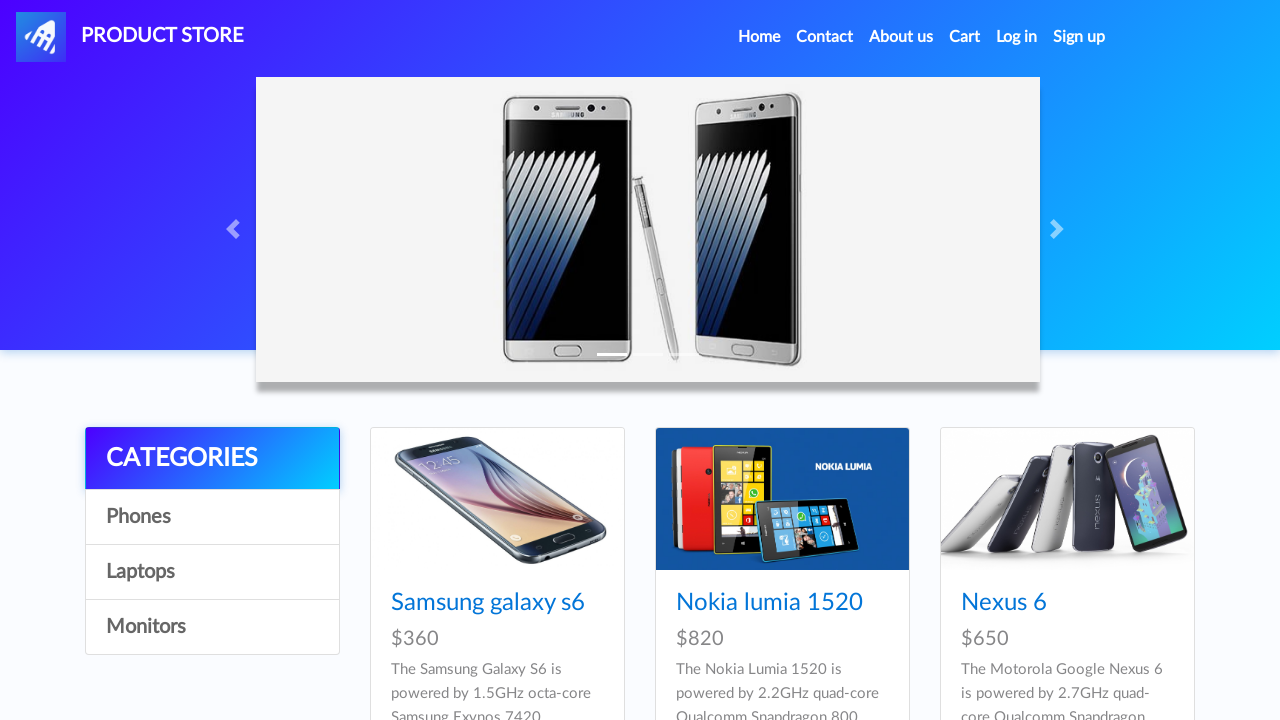

Clicked on the first product at (488, 603) on .card-title a
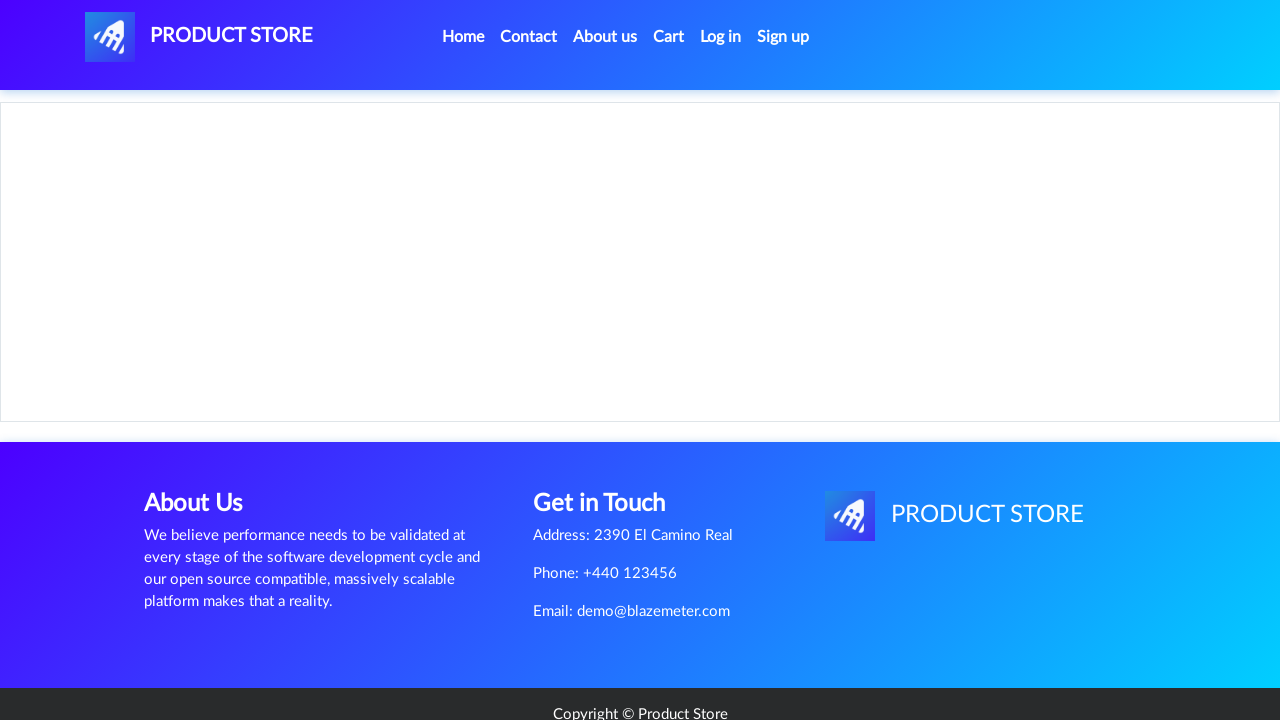

Product details page loaded
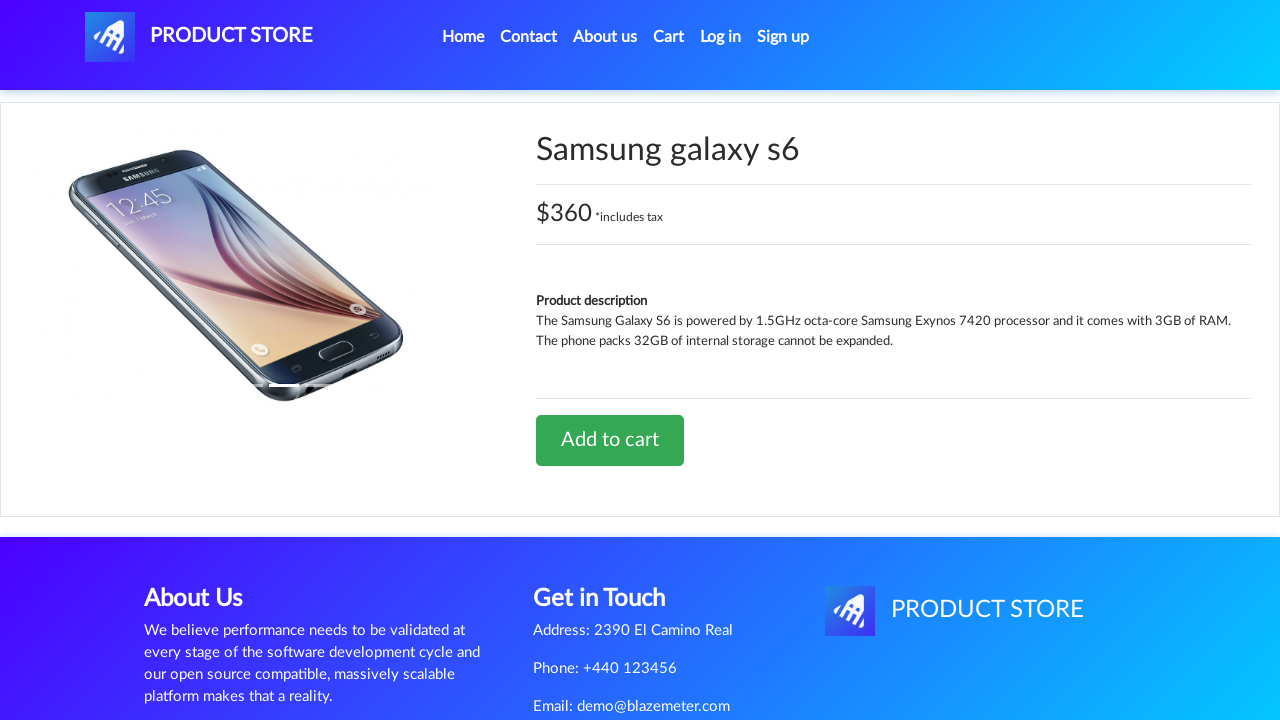

Retrieved product name: Samsung galaxy s6
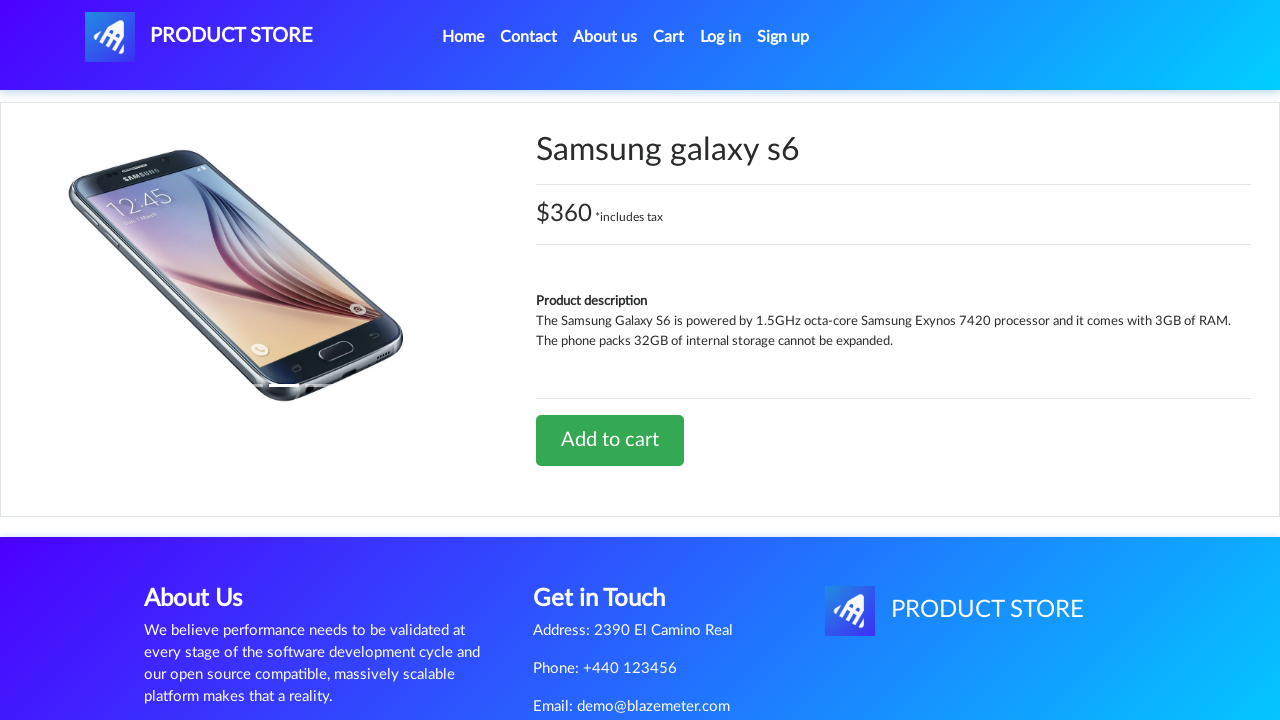

Clicked 'Add to cart' button at (610, 440) on a.btn.btn-success.btn-lg
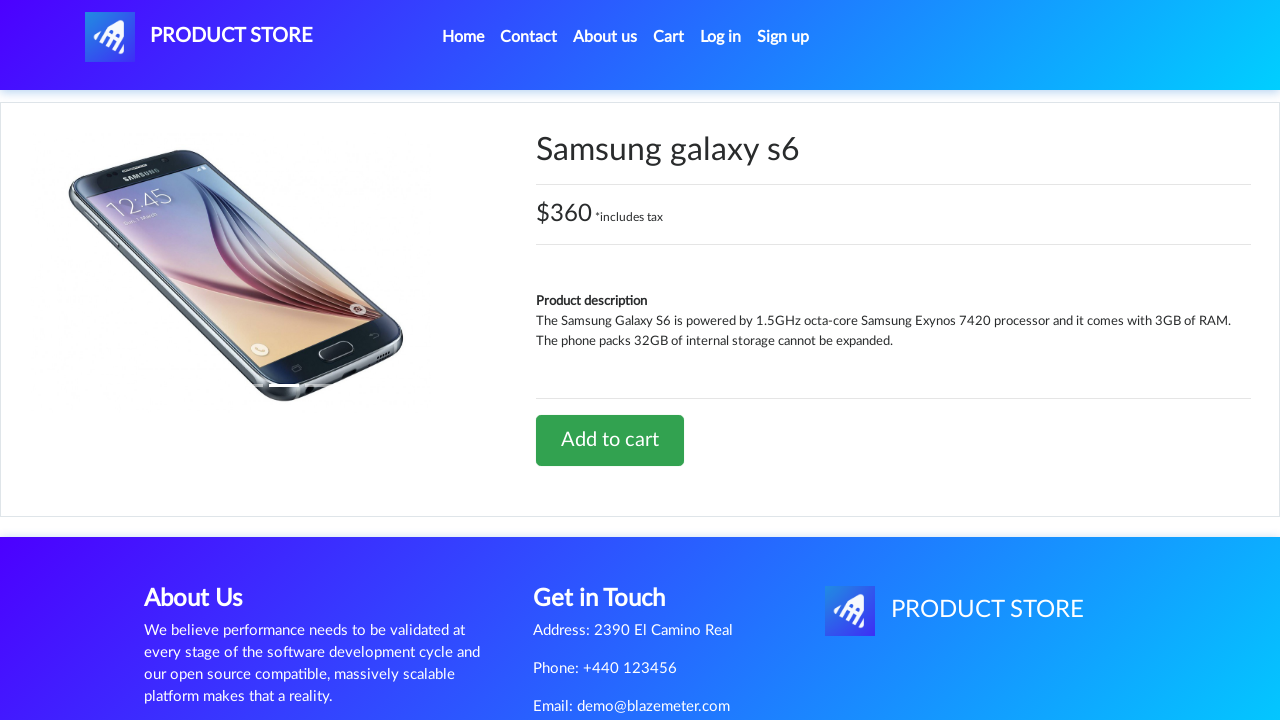

Waited for add to cart confirmation
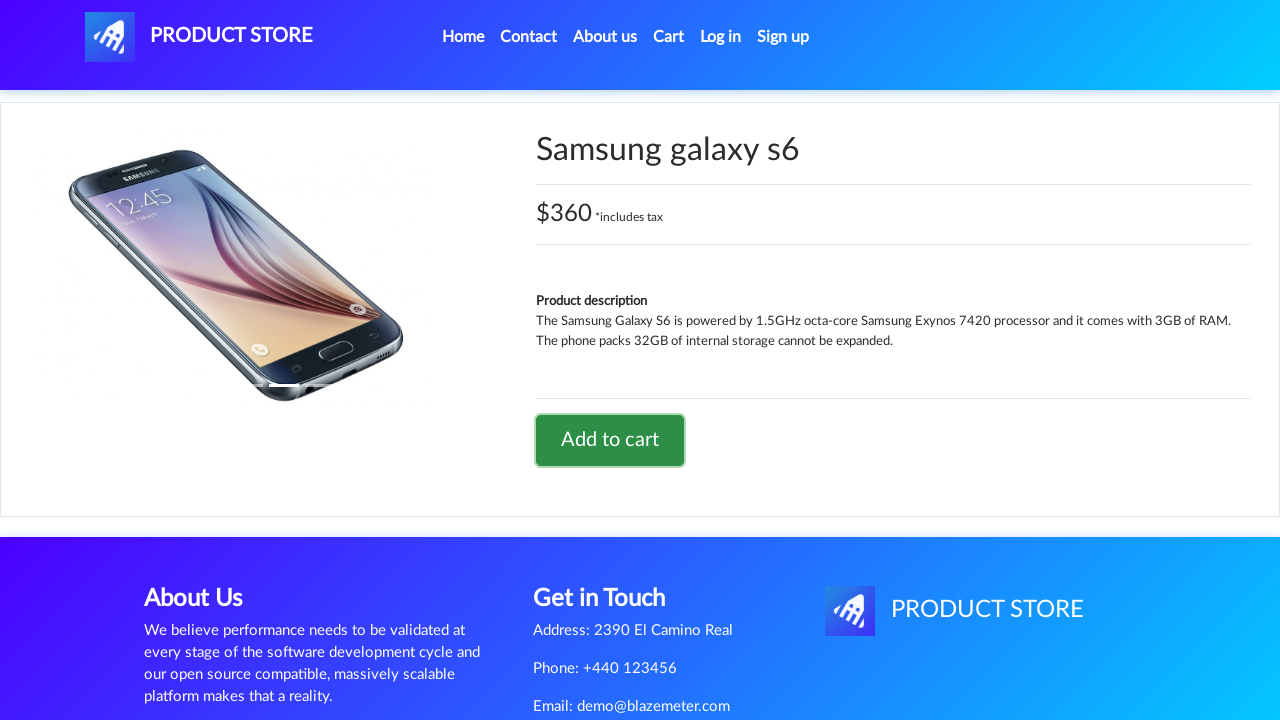

Clicked on cart link at (669, 37) on #cartur
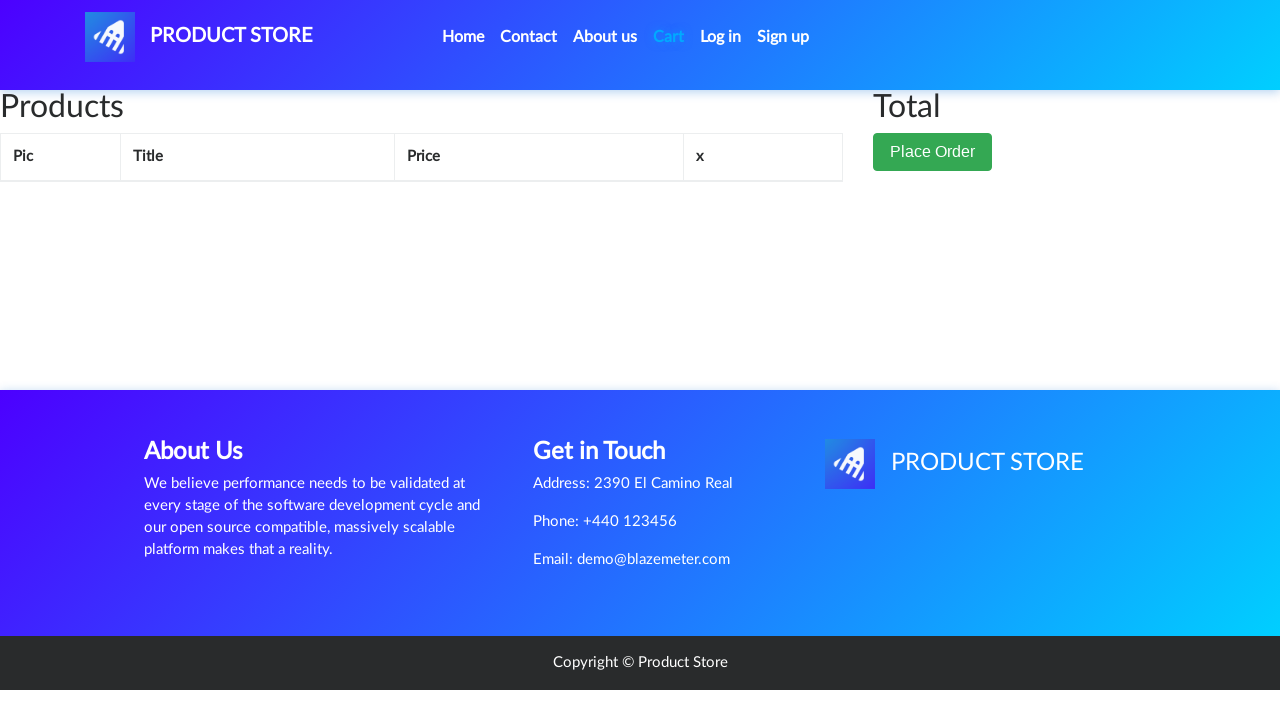

Cart page loaded with product table
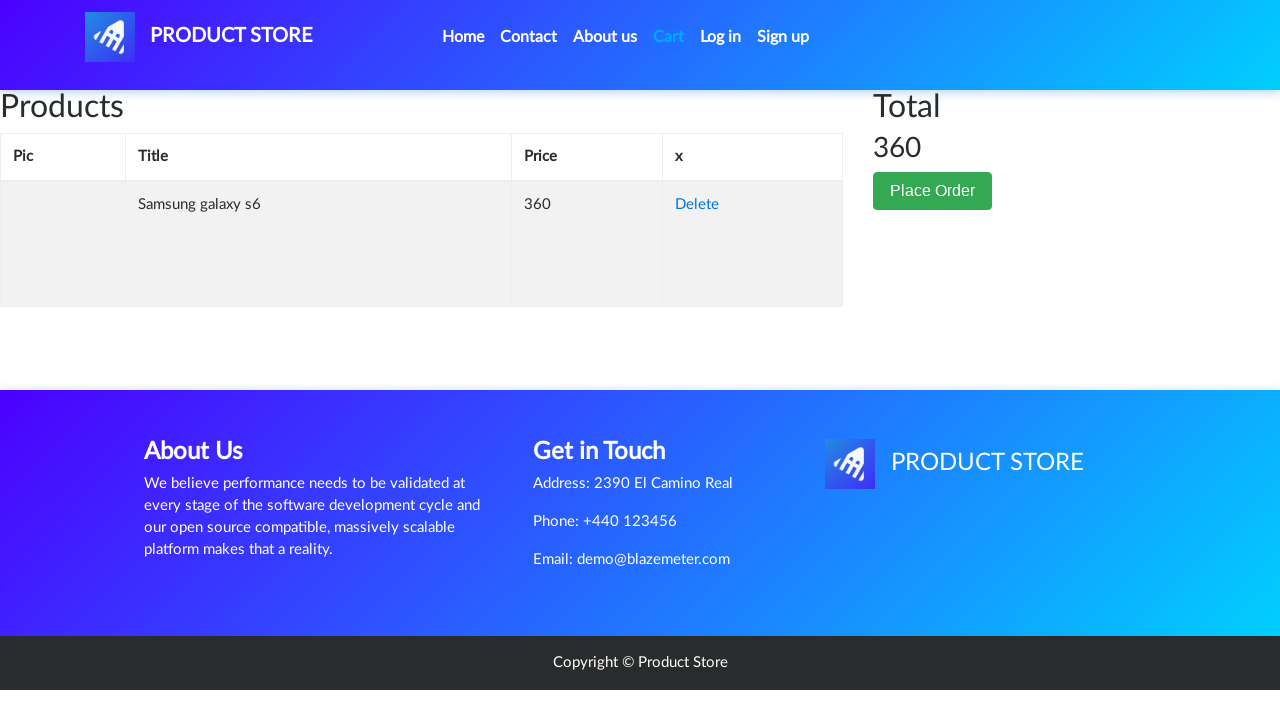

Retrieved cart product name: Samsung galaxy s6
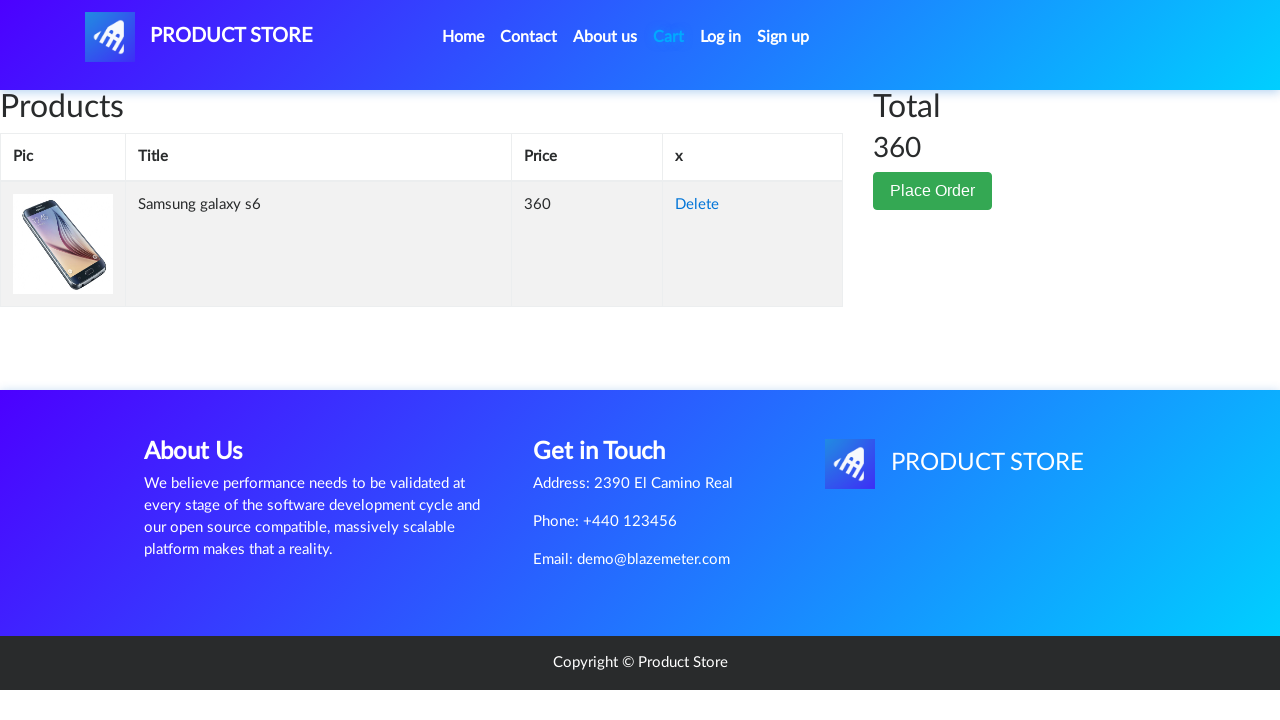

Verified product in cart matches original product
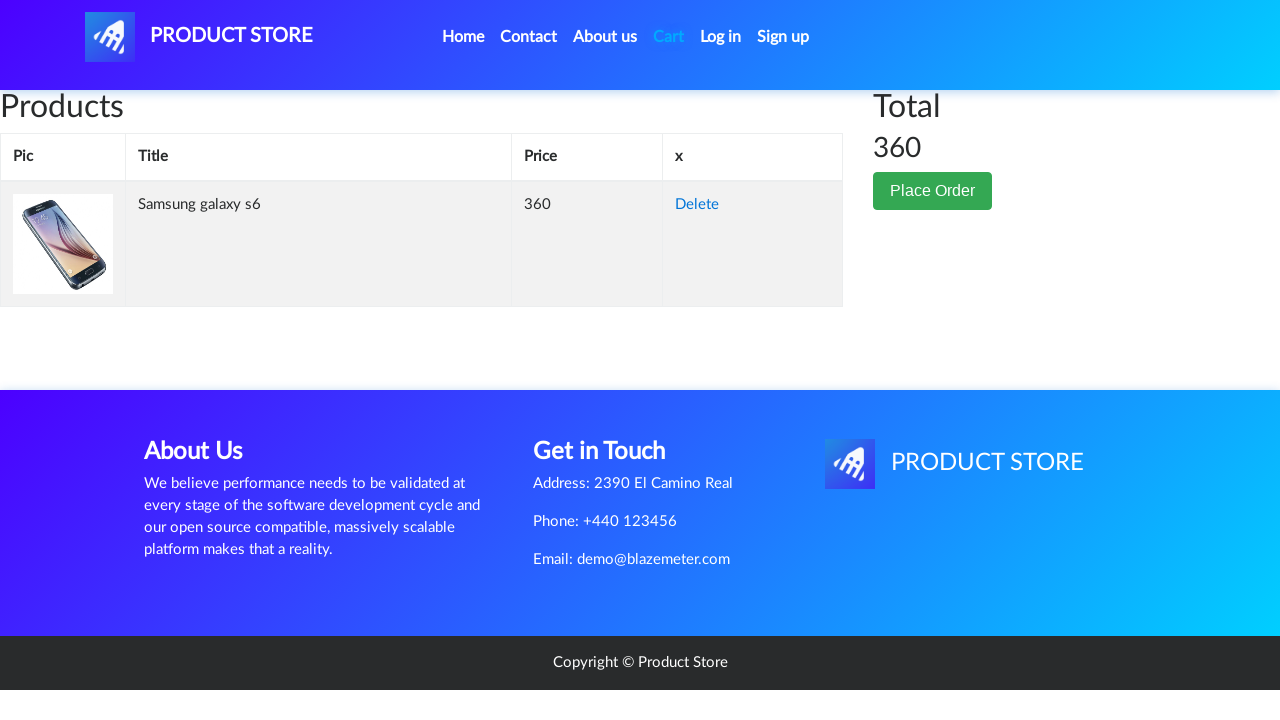

Clicked delete button to remove product from cart at (697, 205) on #tbodyid tr td:nth-child(4) a
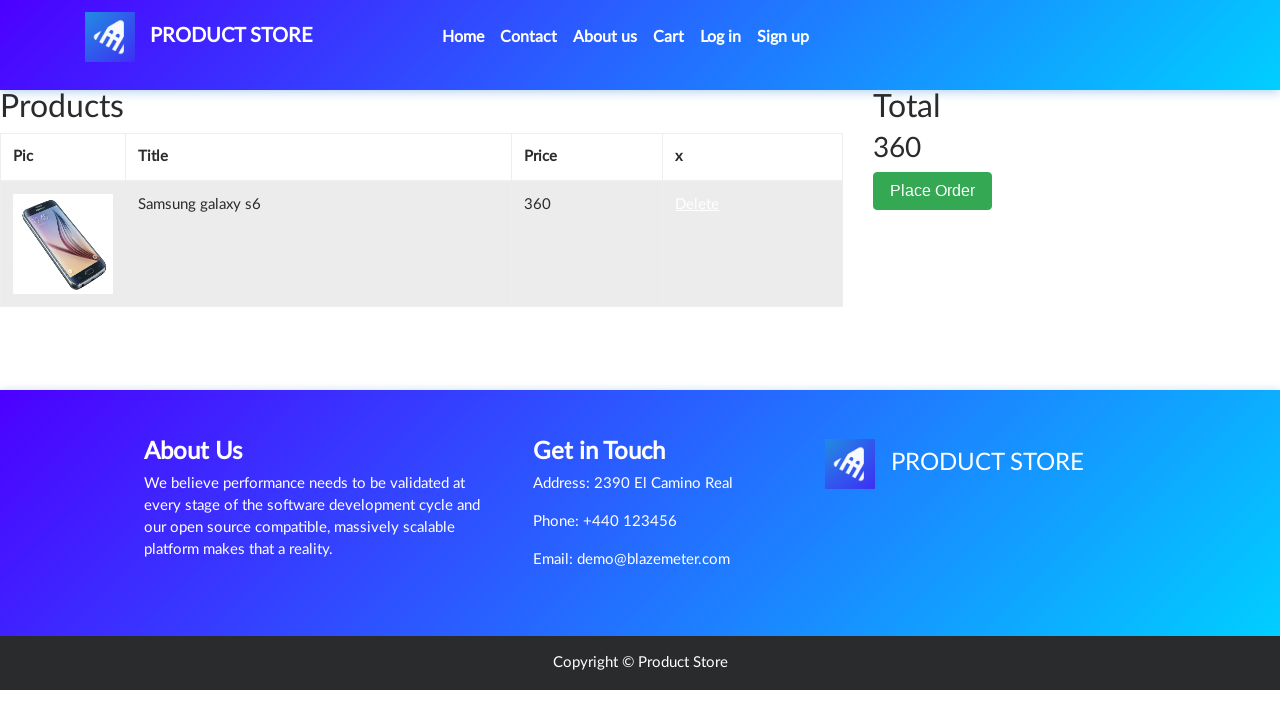

Product removed from cart
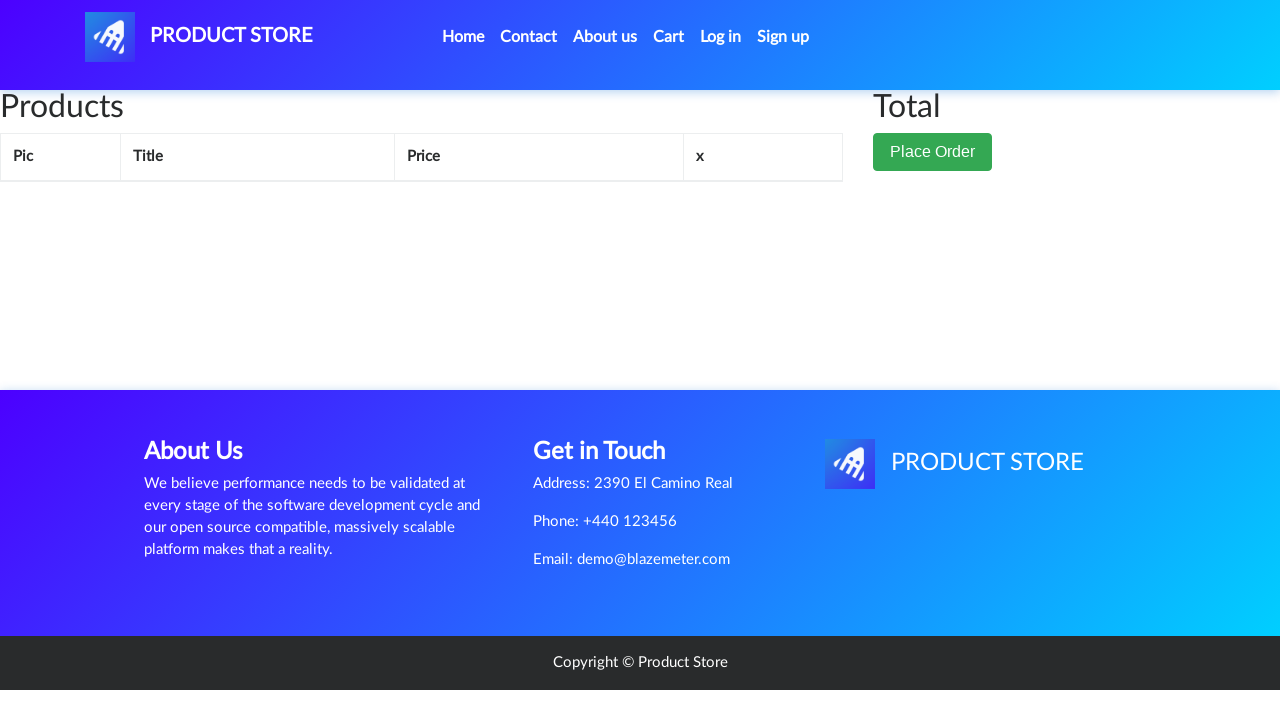

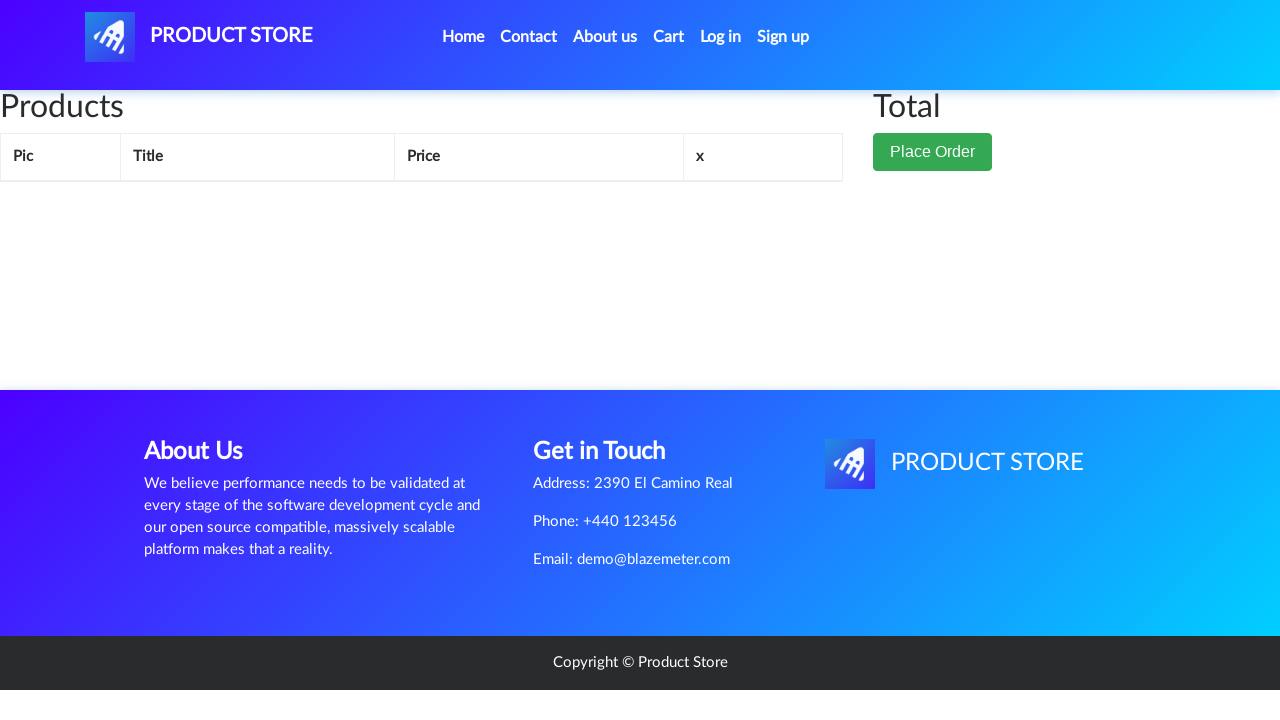